Tests clicking on a gallery button that has been pre-shifted by navigating directly to a URL with pixel shift parameter

Starting URL: https://the-internet.herokuapp.com/shifting_content/menu?pixel_shift=100

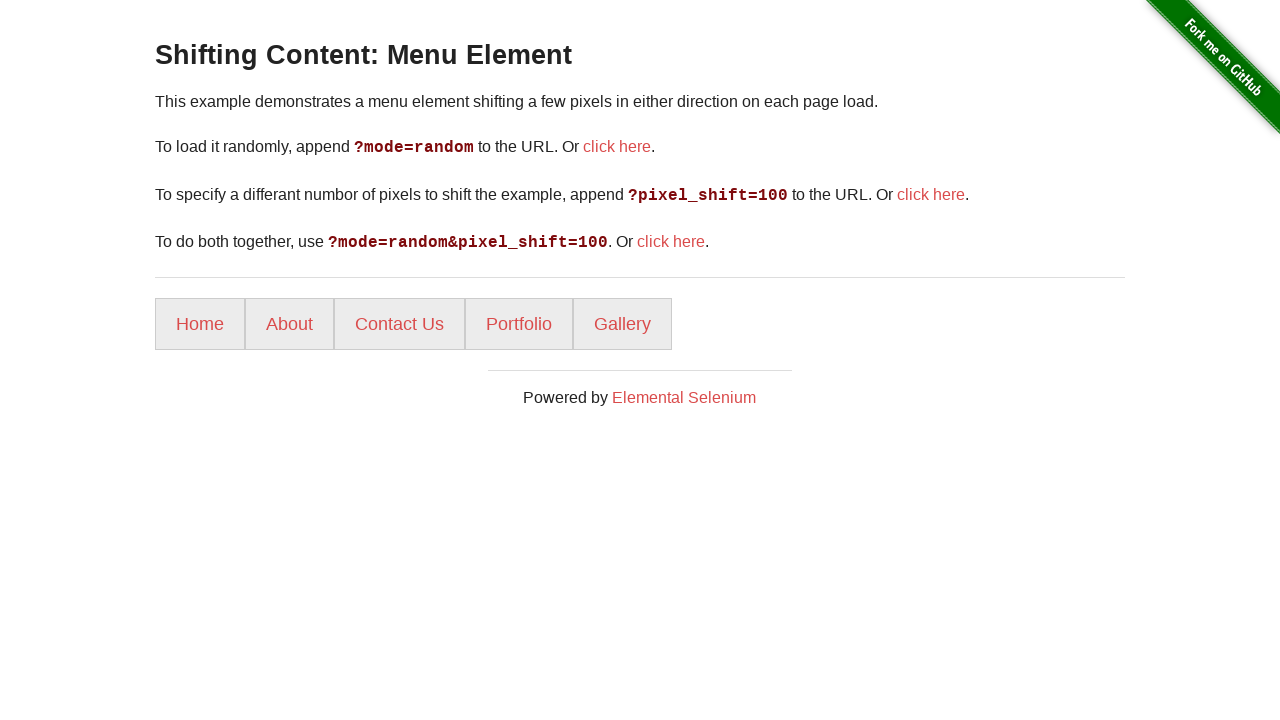

Navigated to shifting content menu with 100px shift parameter
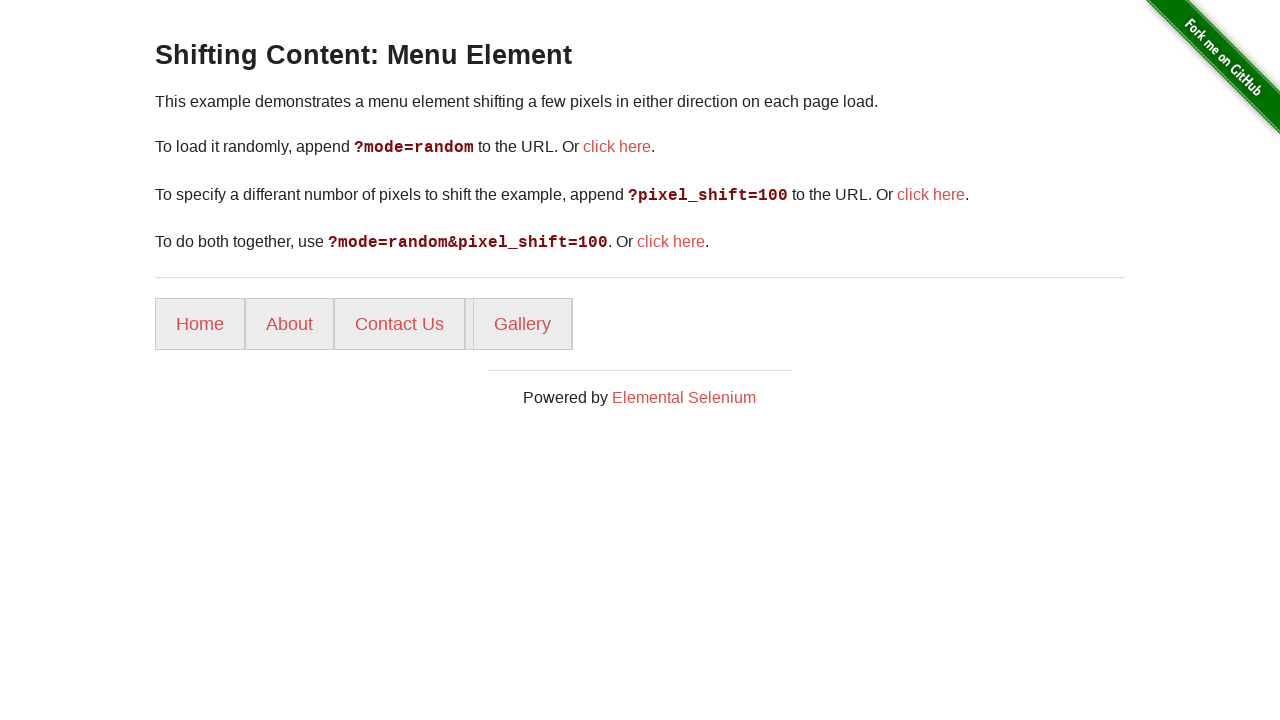

Clicked gallery button that was pre-shifted by URL parameter at (522, 324) on xpath=//a[contains(@href,'gallery')]
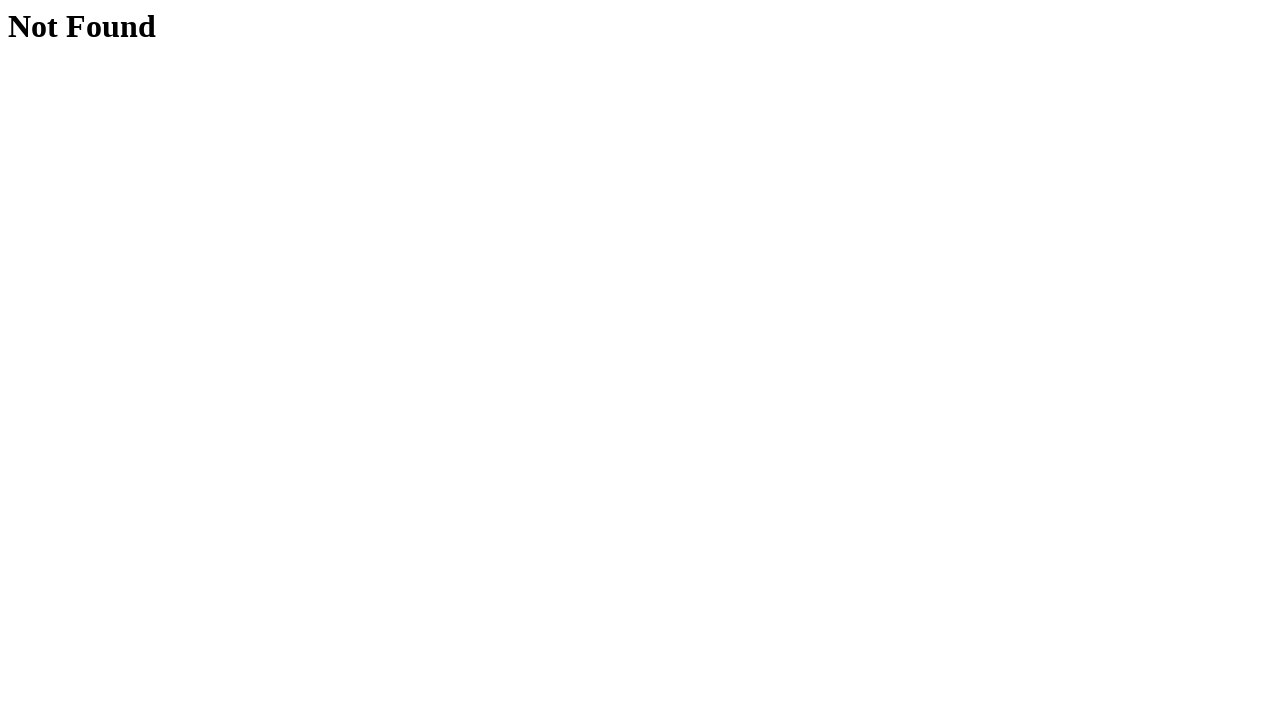

Verified successful navigation to gallery page
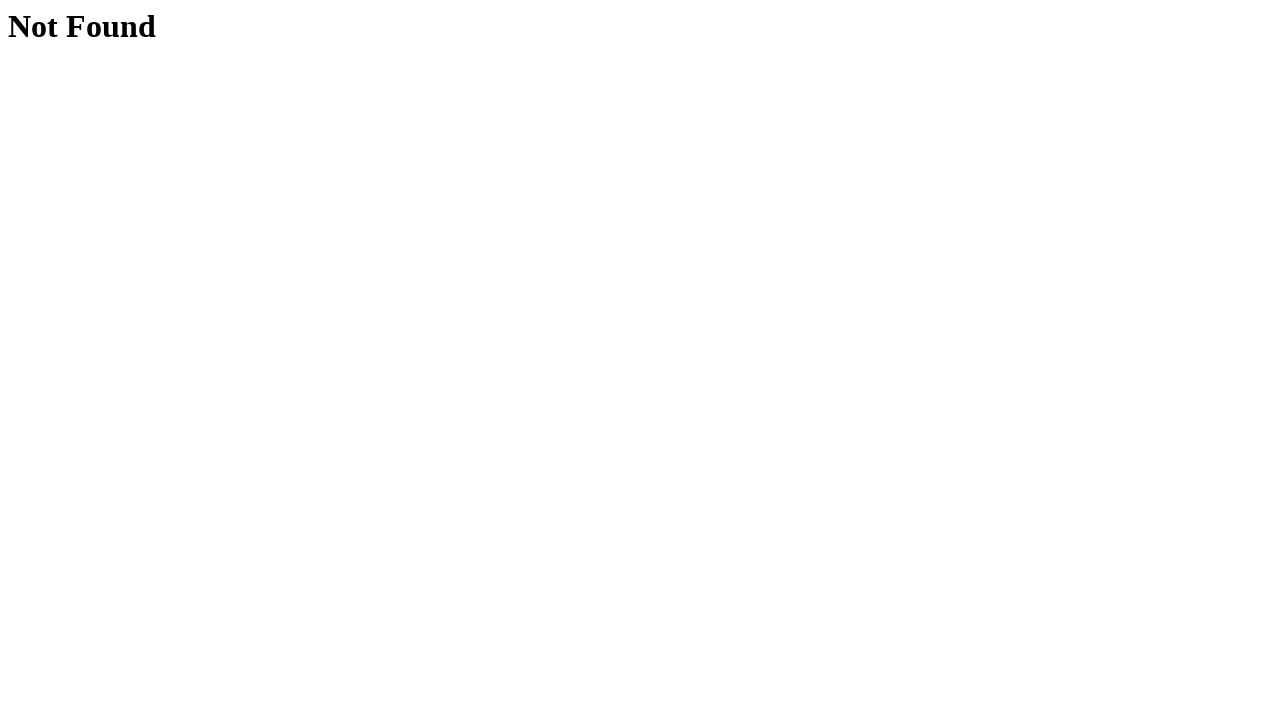

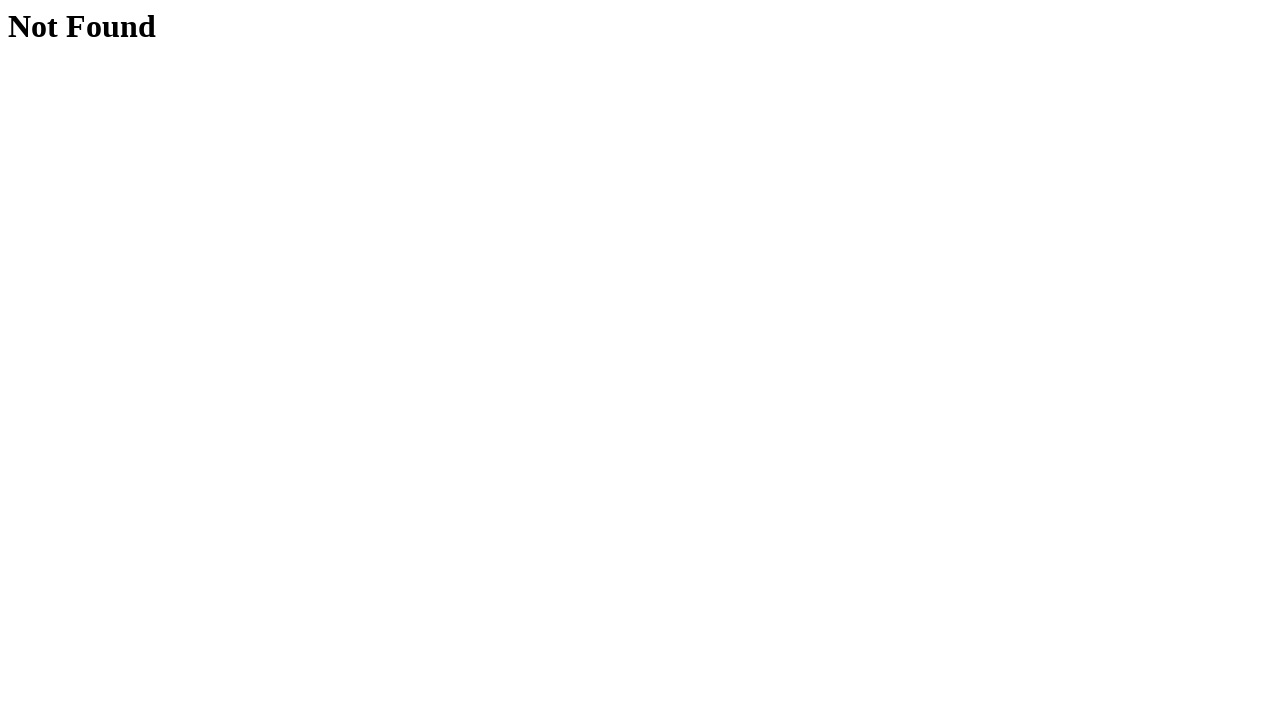